Navigates to two different xkcd comics and verifies their titles

Starting URL: https://xkcd.com/1406/

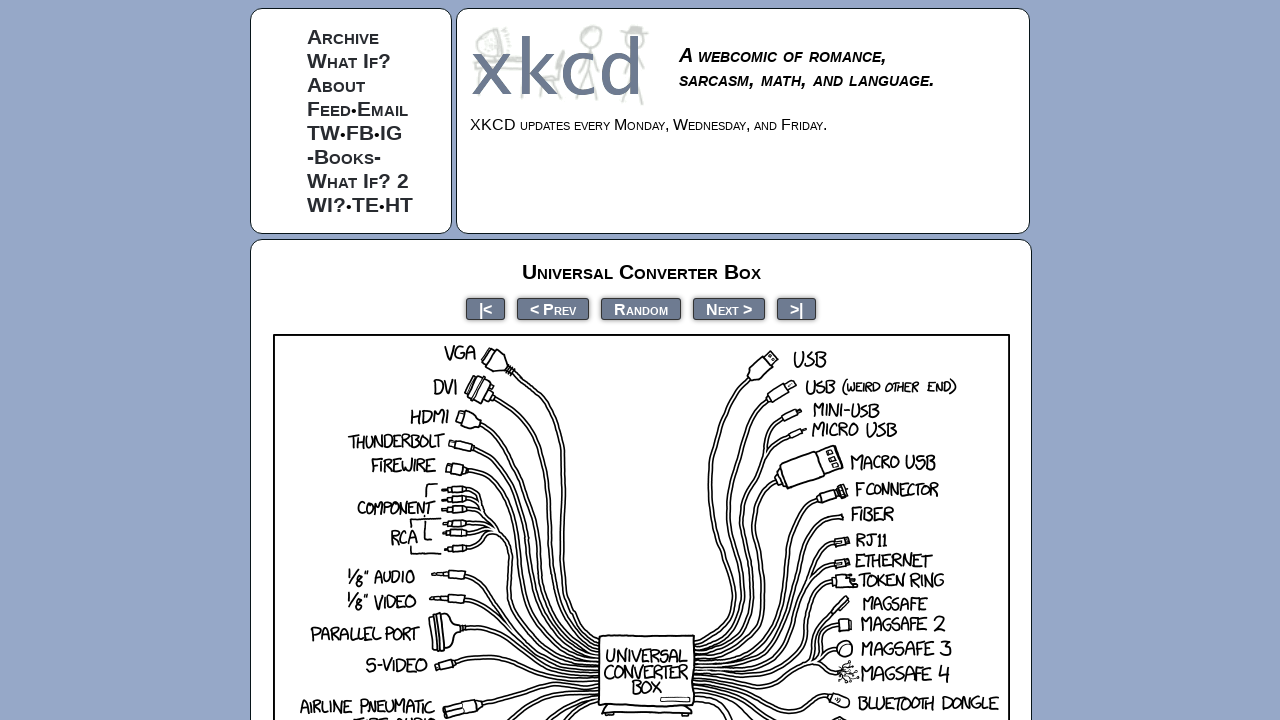

Waited for first comic title element to load
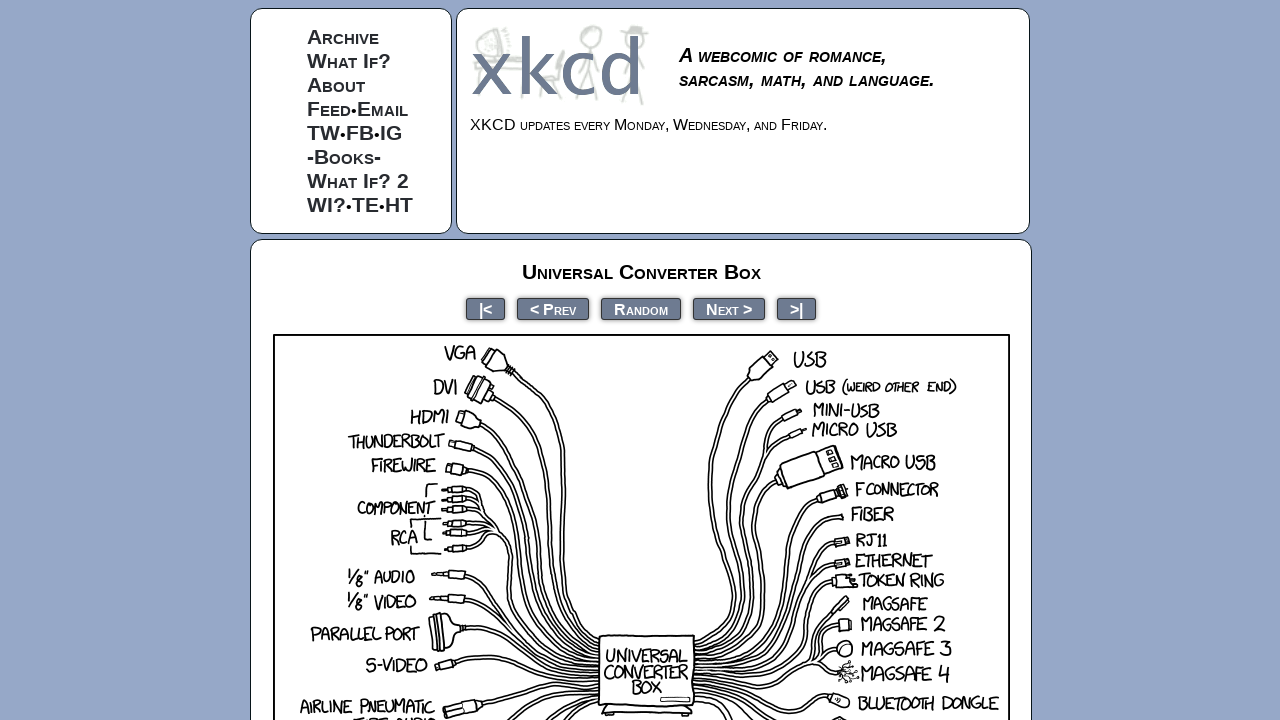

Verified first comic title contains 'Universal Converter Box'
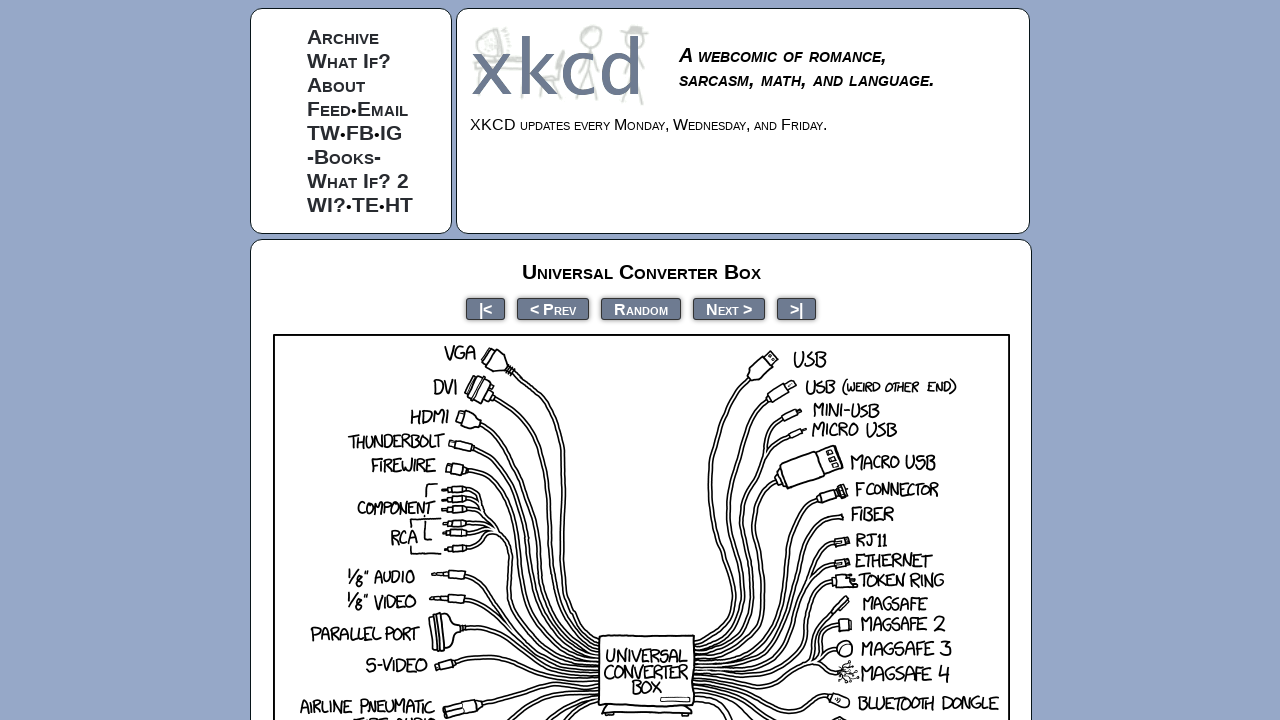

Navigated to second xkcd comic at https://xkcd.com/608/
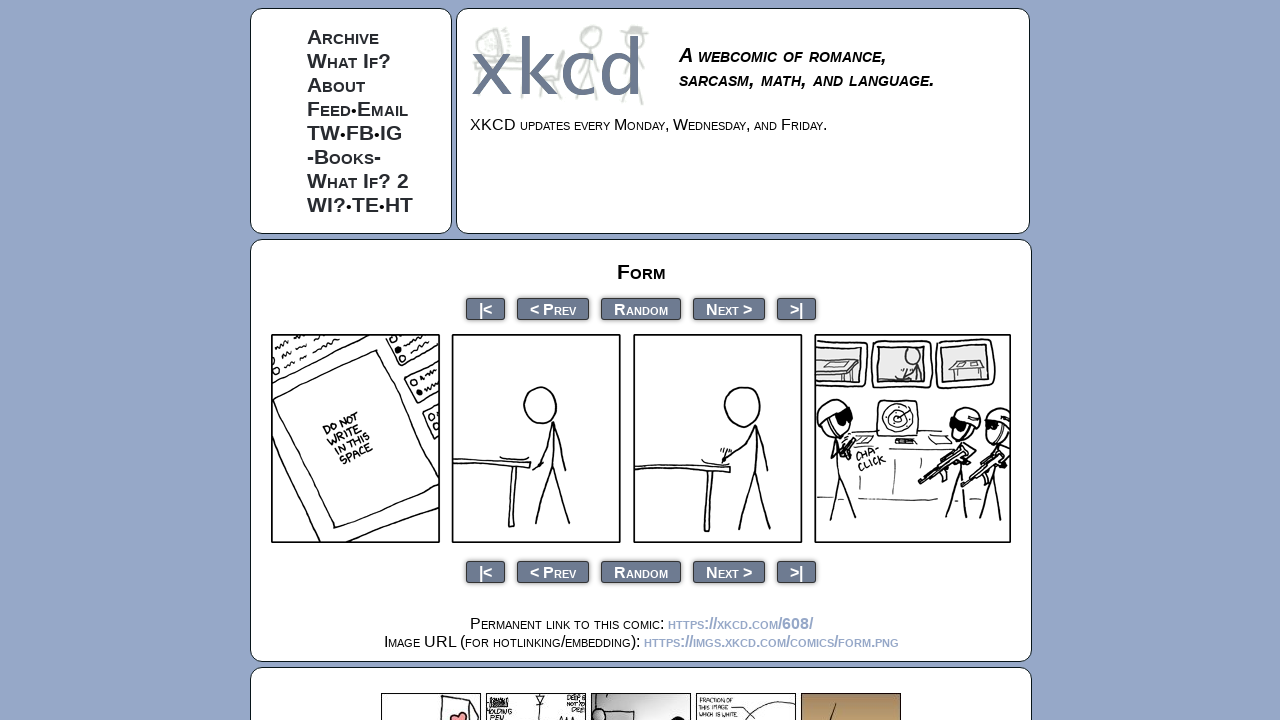

Waited for second comic title element to load
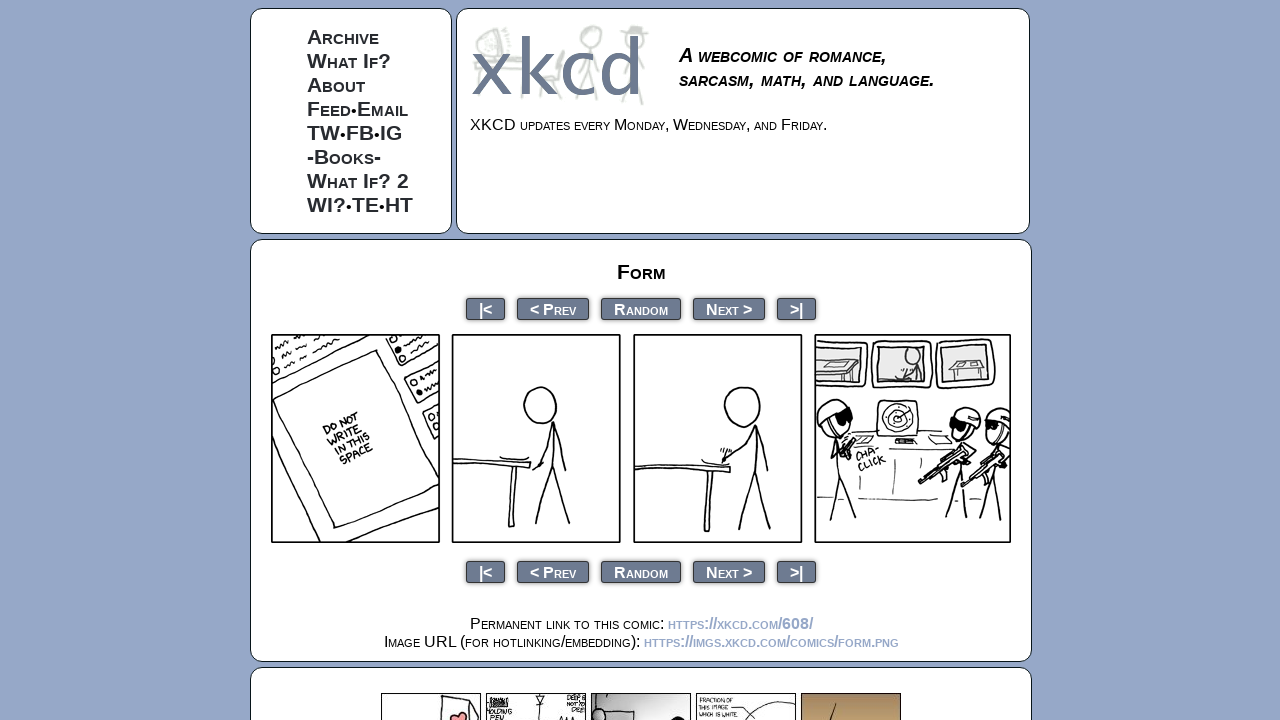

Verified second comic title contains 'Form'
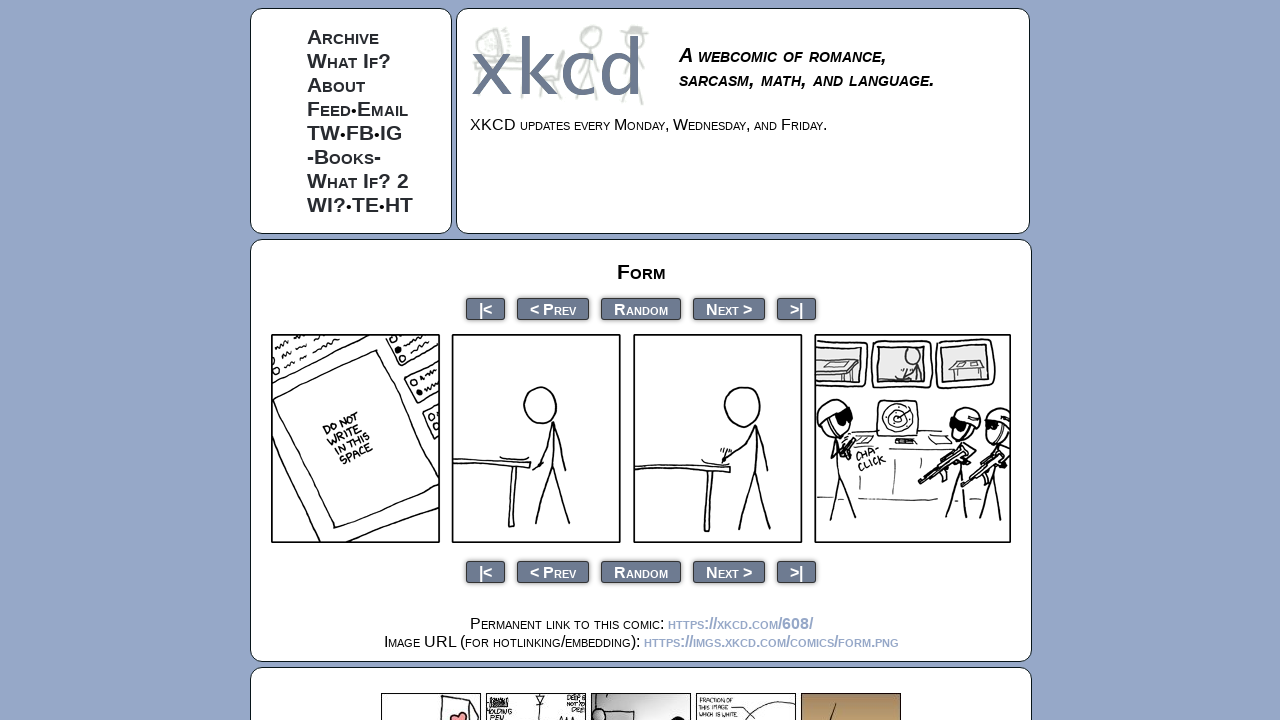

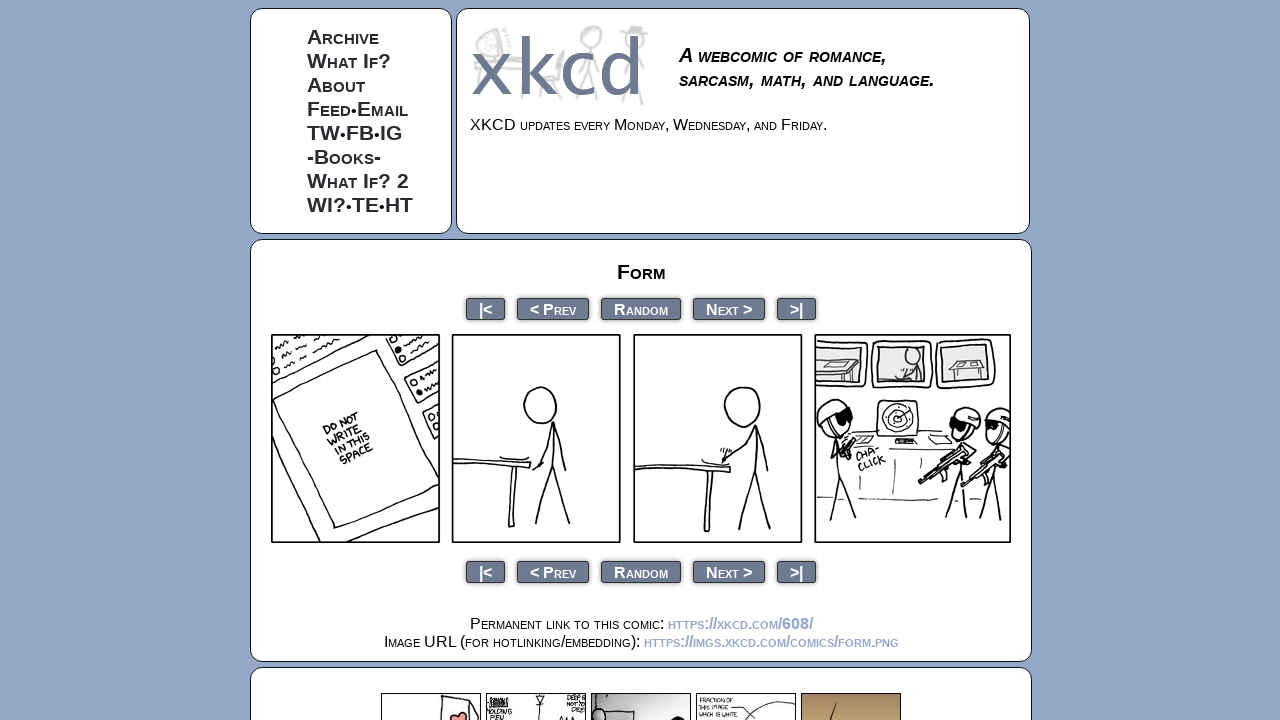